Tests file upload functionality by locating the file input element and uploading a file to it on a demo automation testing site.

Starting URL: http://demo.automationtesting.in/FileUpload.html

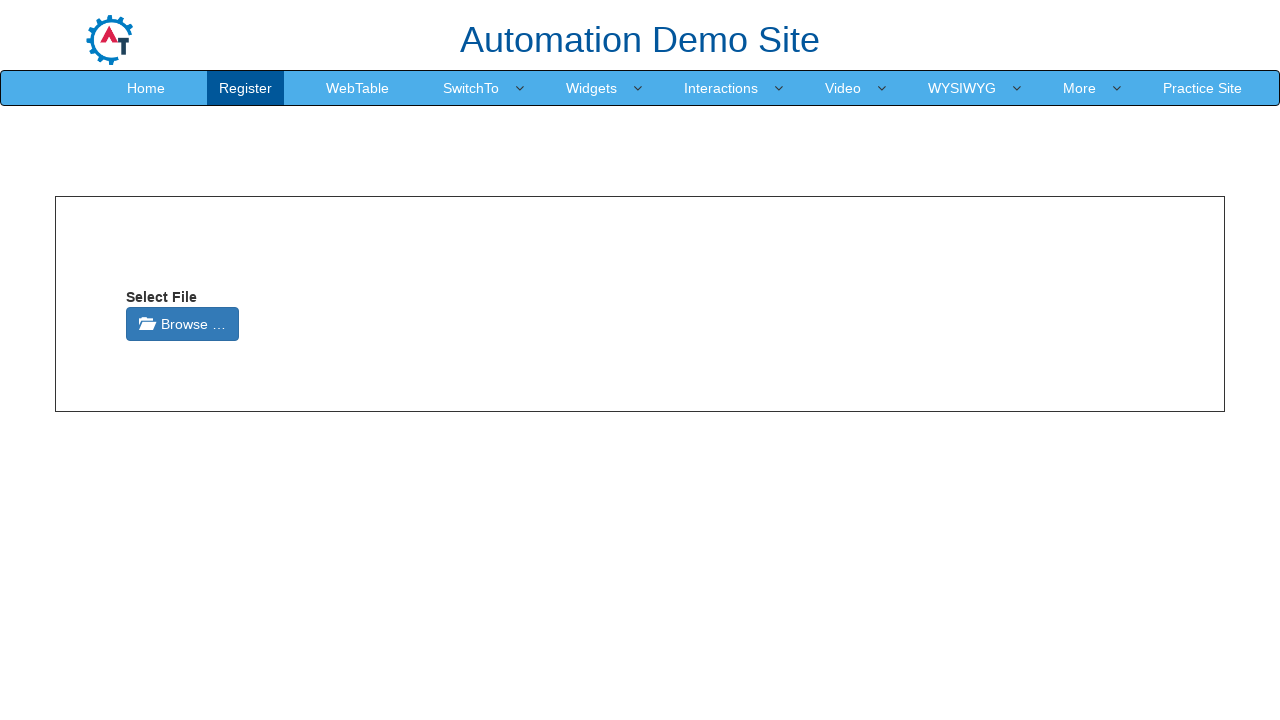

File input element is available and ready
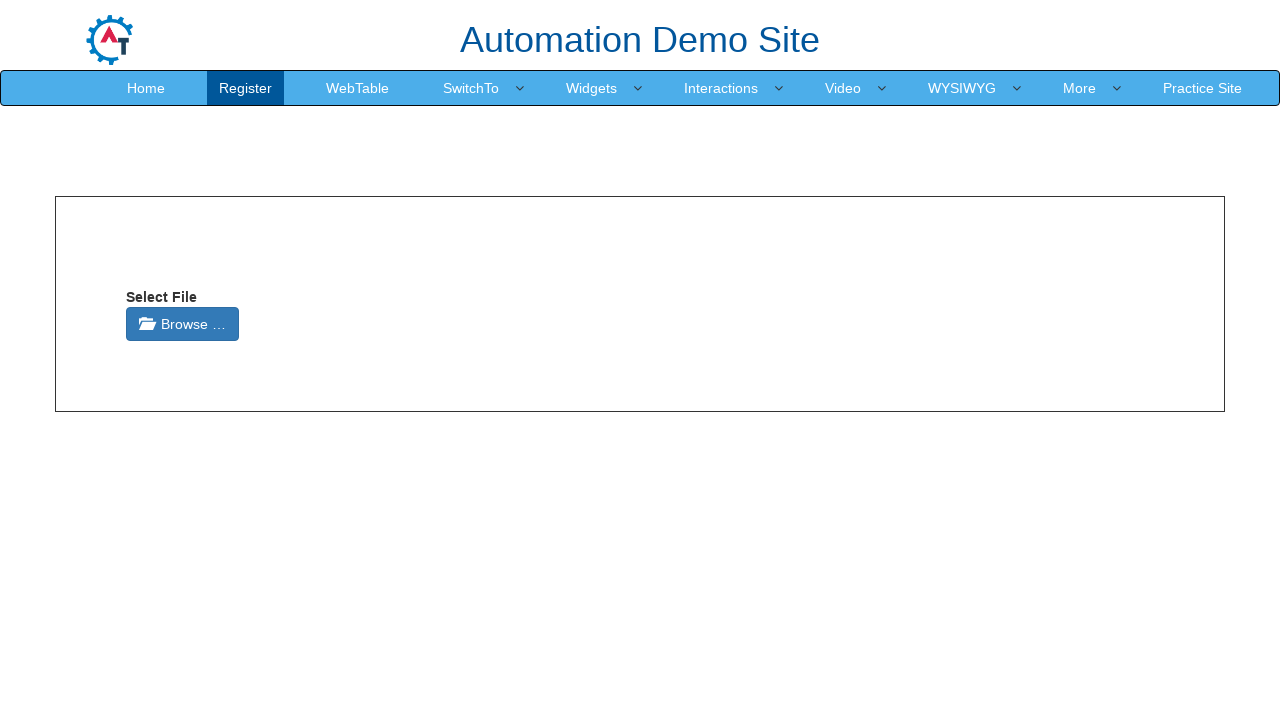

Uploaded test_upload.txt file to the file input element
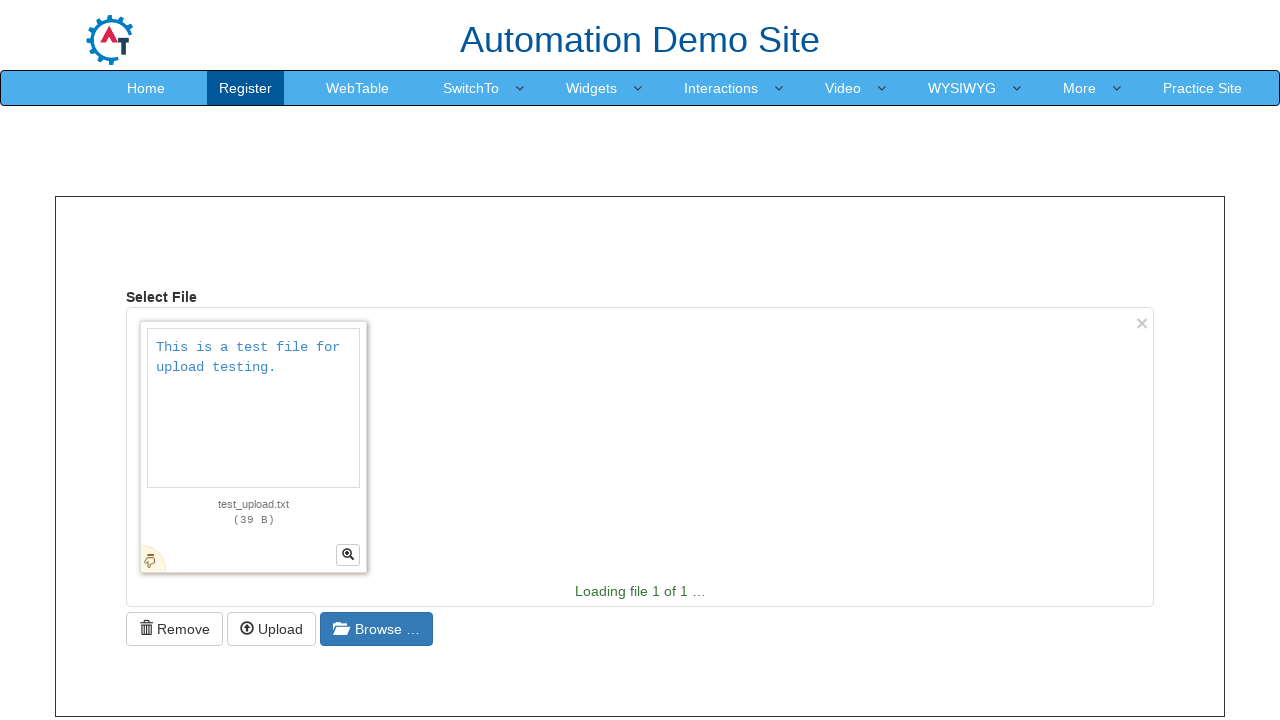

Waited for file upload processing to complete
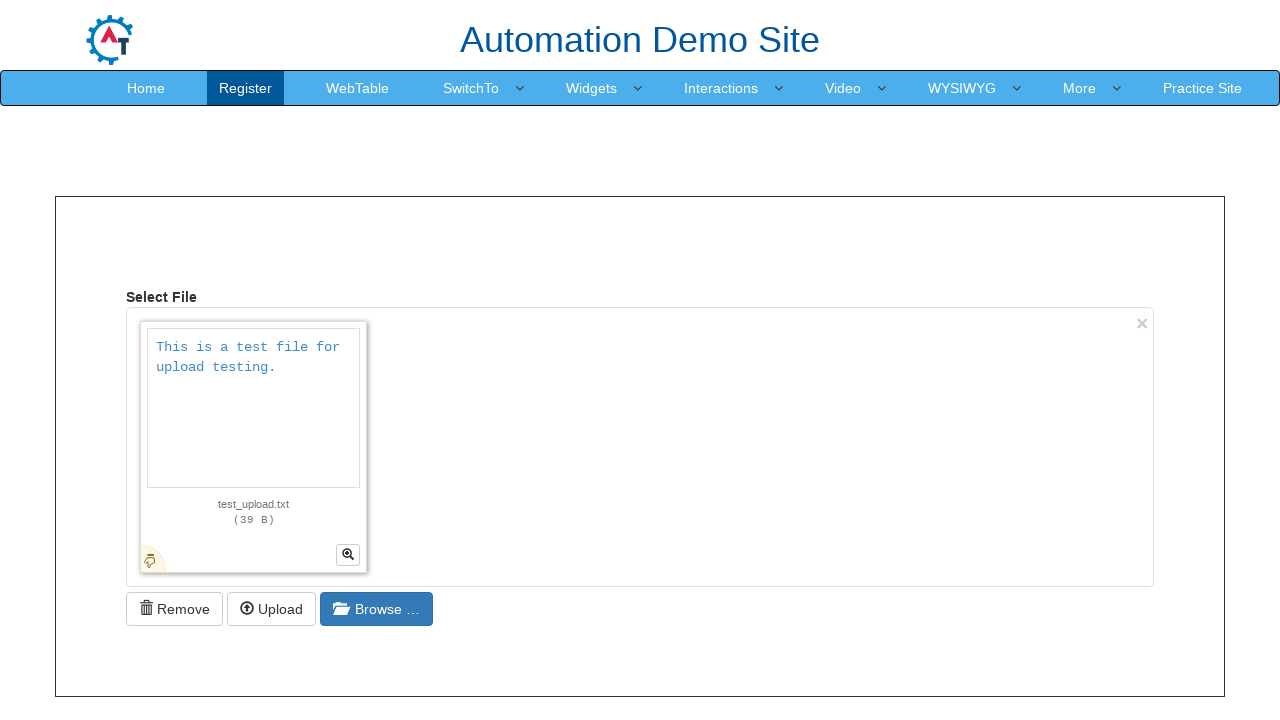

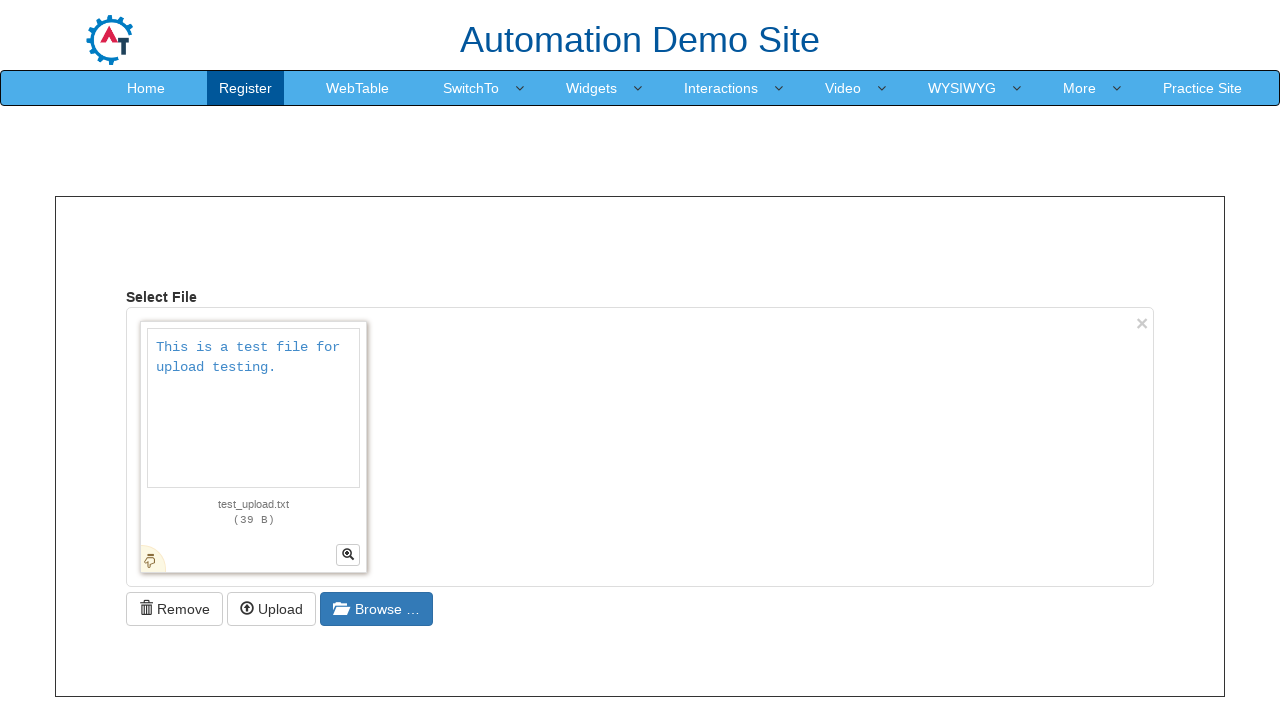